Tests JavaScript alert handling by triggering an alert and accepting it

Starting URL: https://automationtesting.co.uk/popups.html

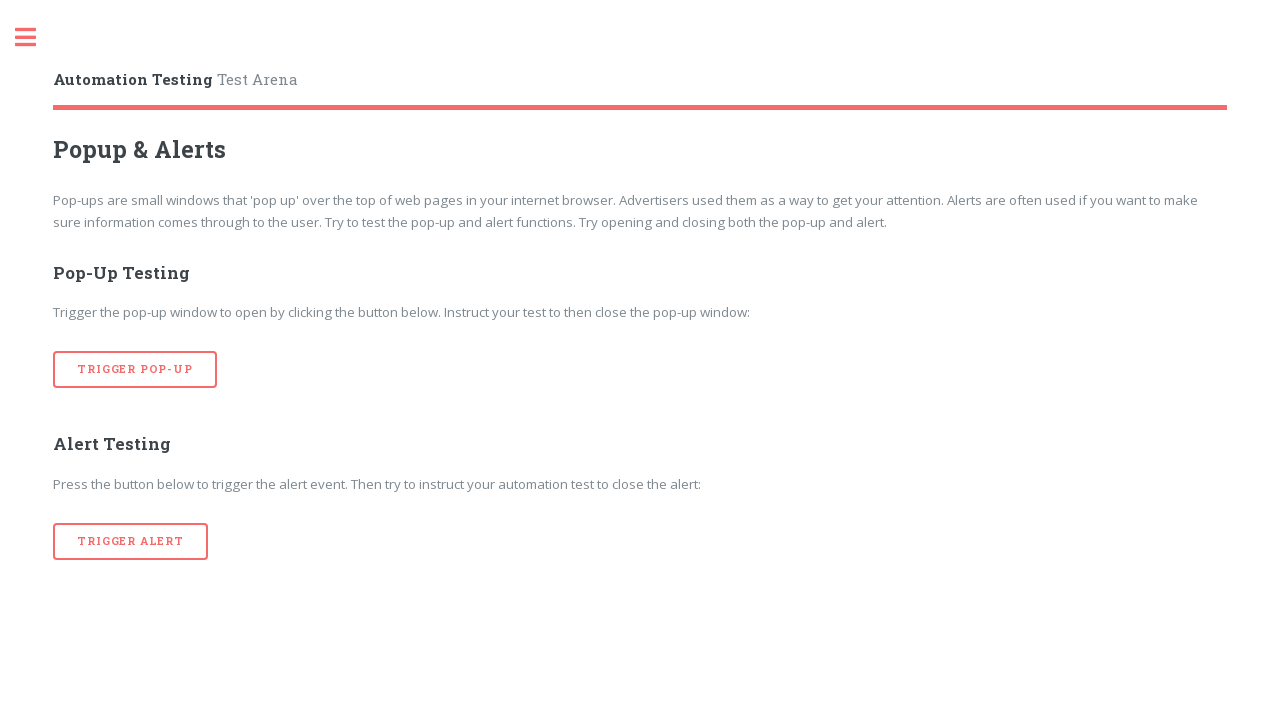

Set up dialog handler to accept alerts
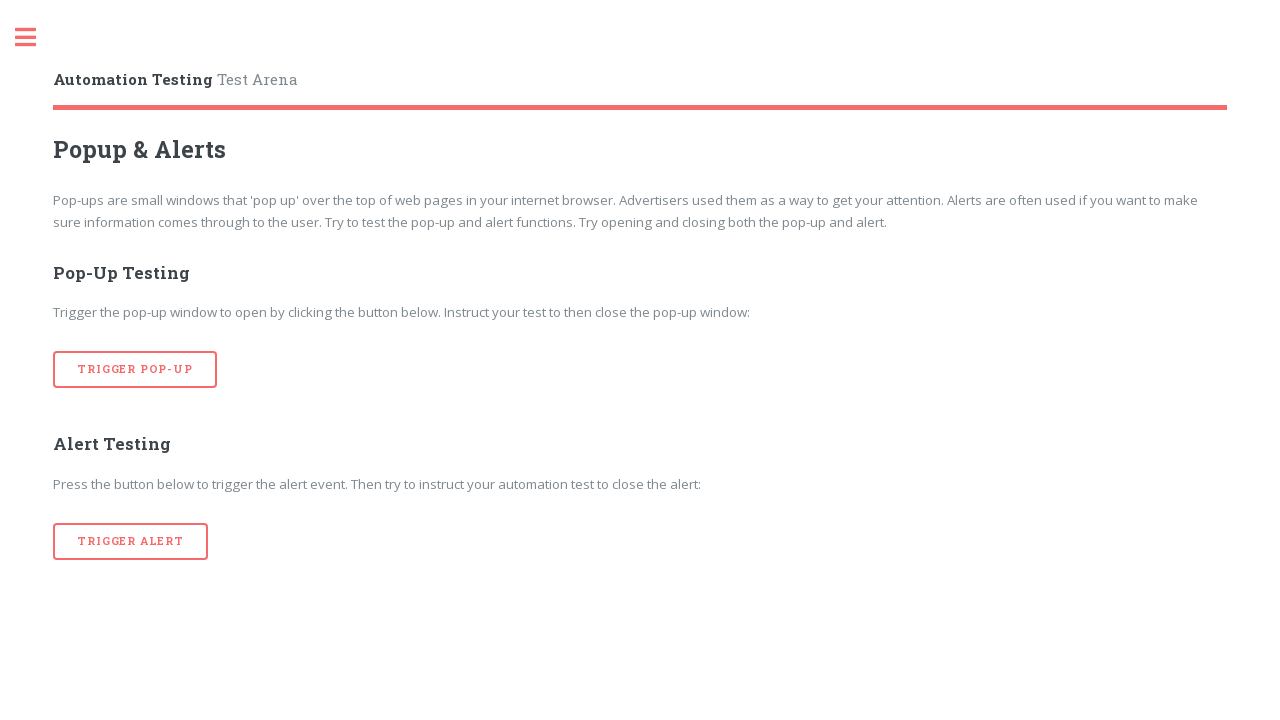

Clicked button to trigger JavaScript alert at (131, 541) on button[onclick='alertTrigger()']
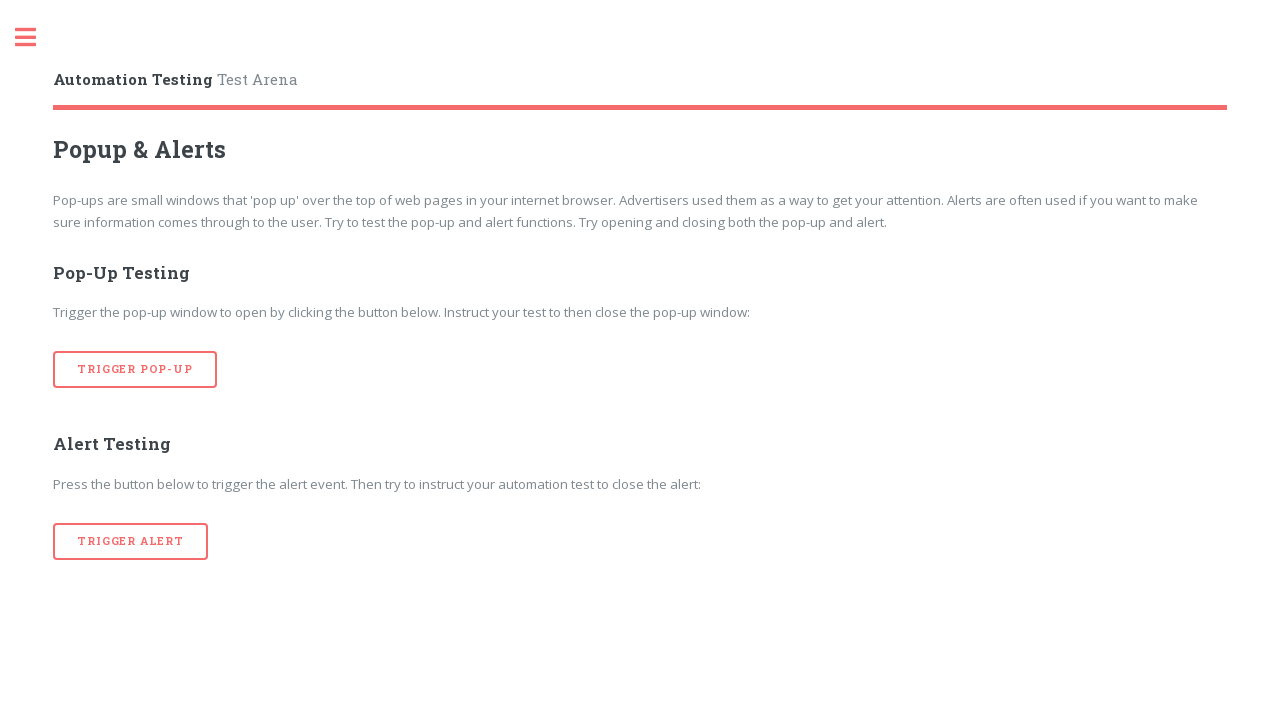

Waited for alert to be handled
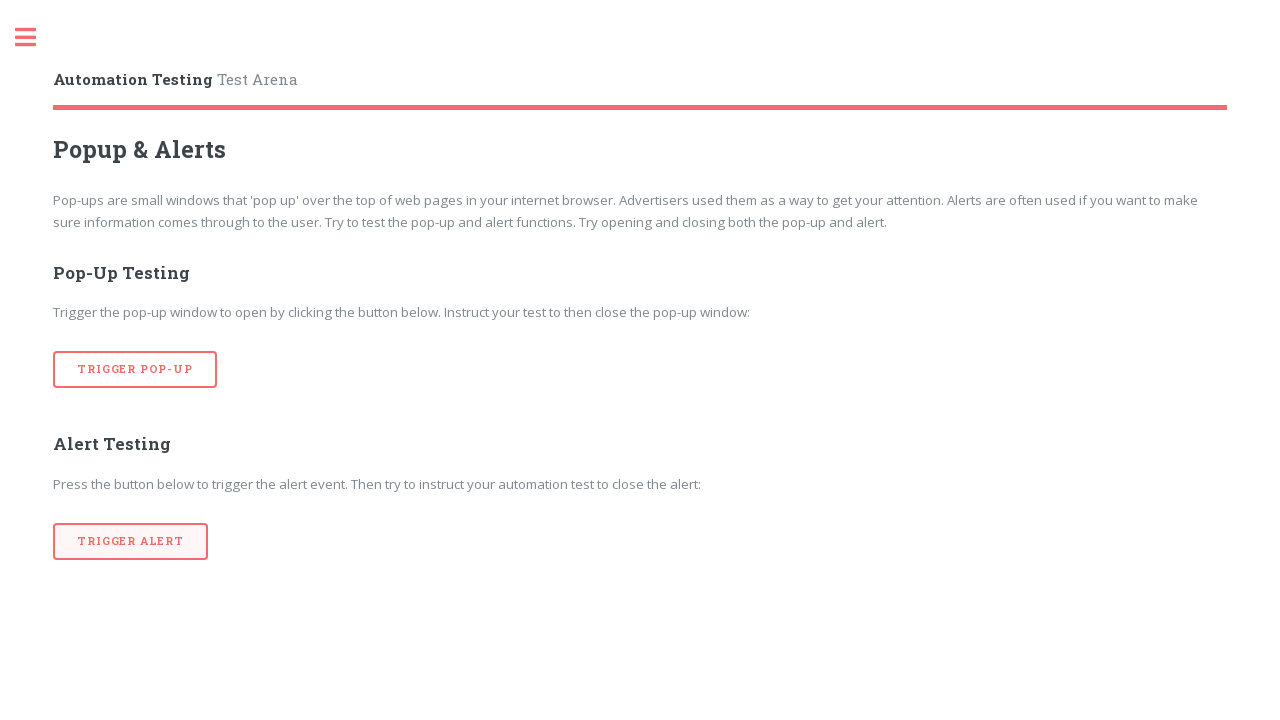

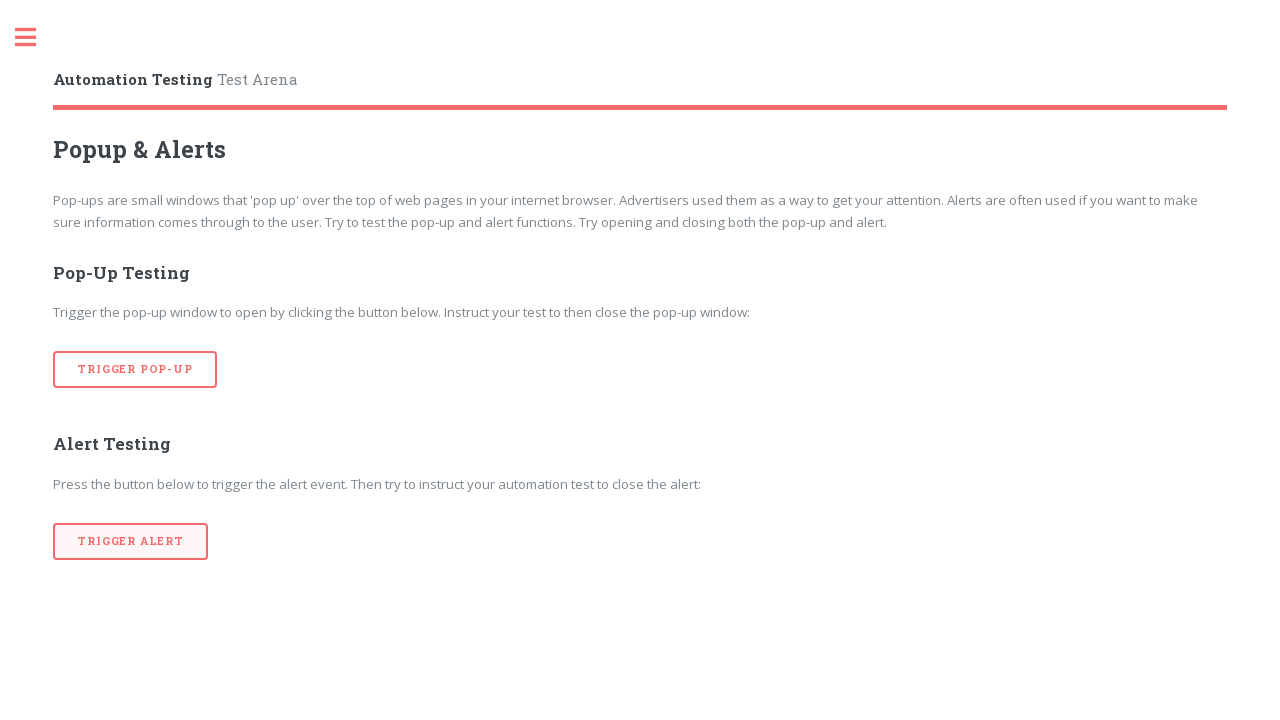